Navigates to the OrangeHRM demo site and verifies the page loads by checking the title is present.

Starting URL: https://opensource-demo.orangehrmlive.com/

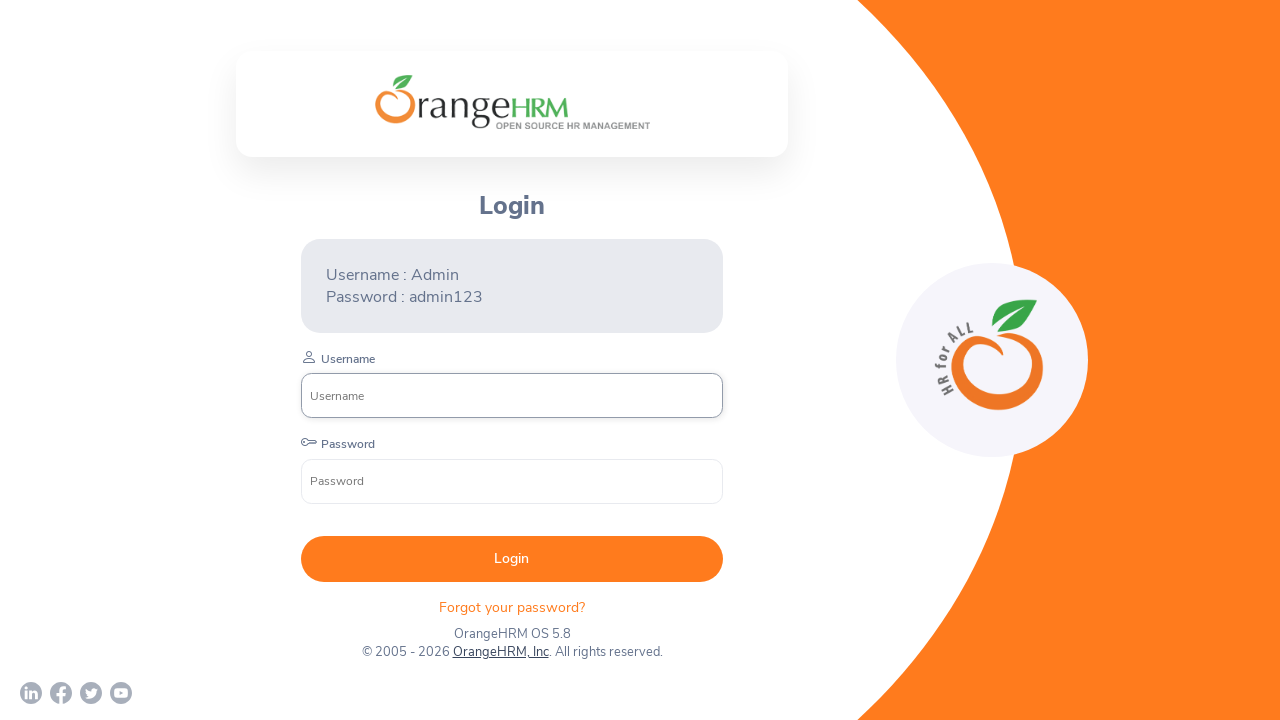

Waited for page DOM content to load
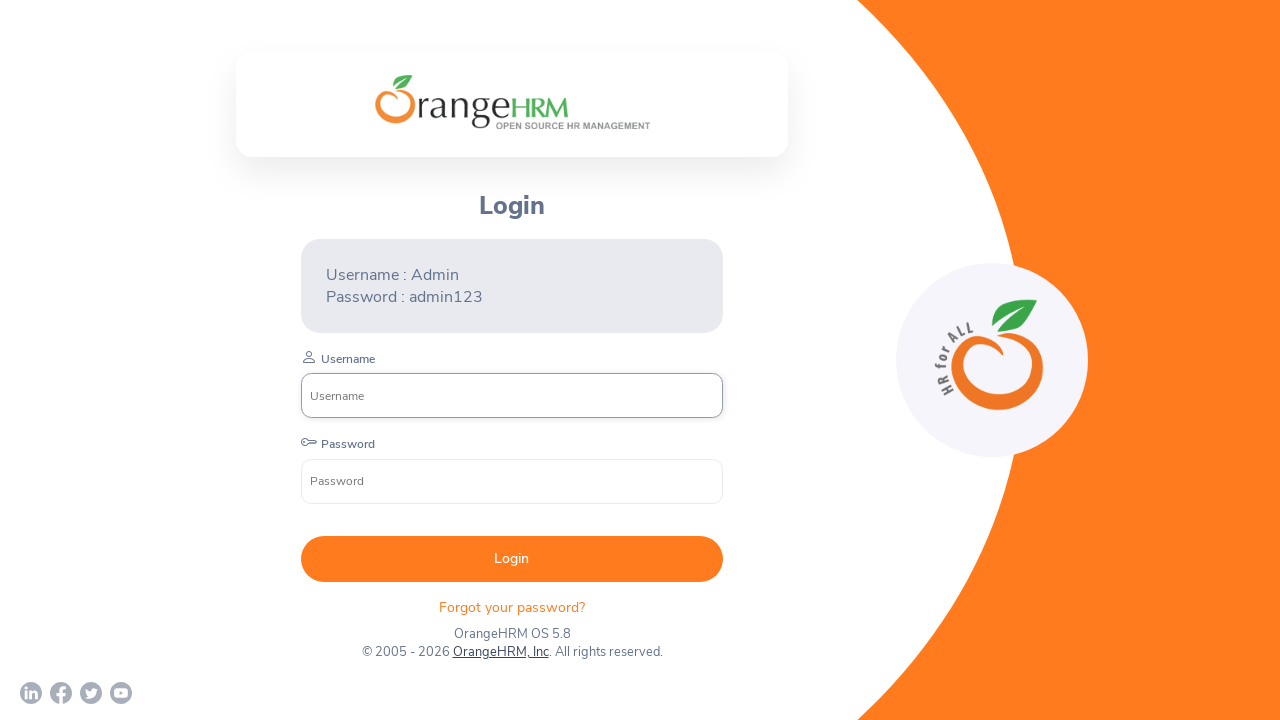

Retrieved page title: 'OrangeHRM'
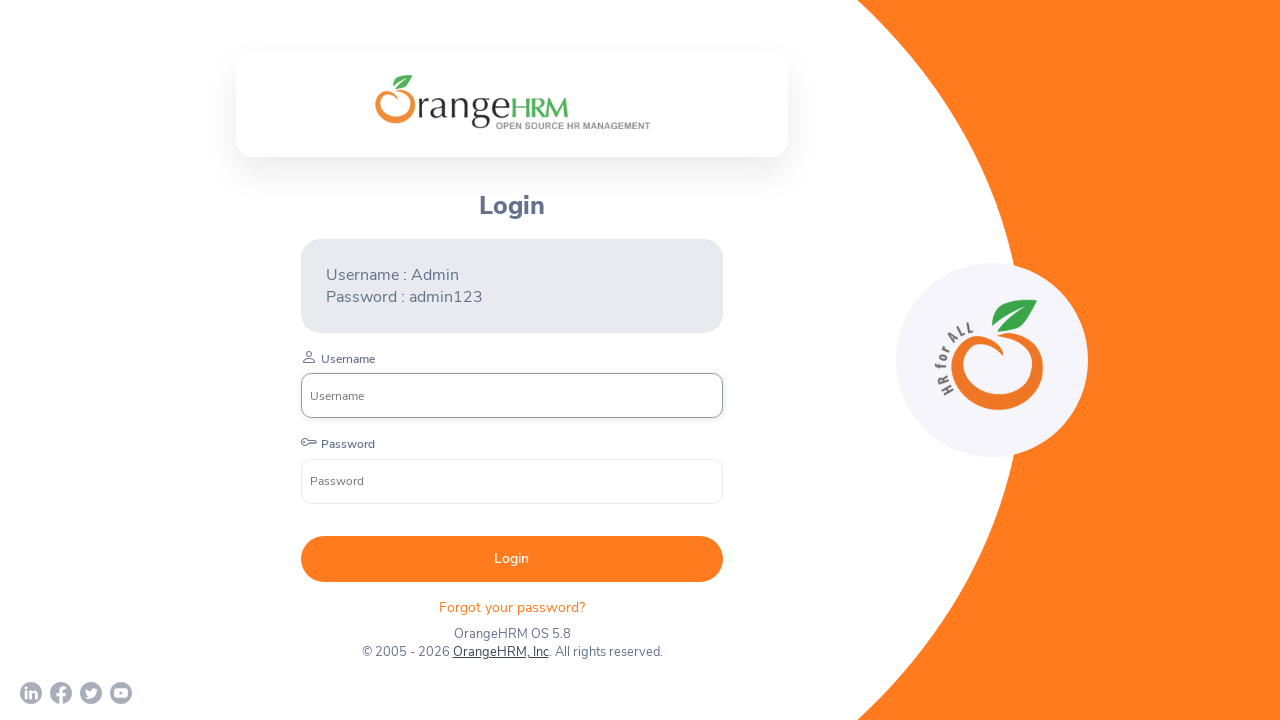

Printed page title to console
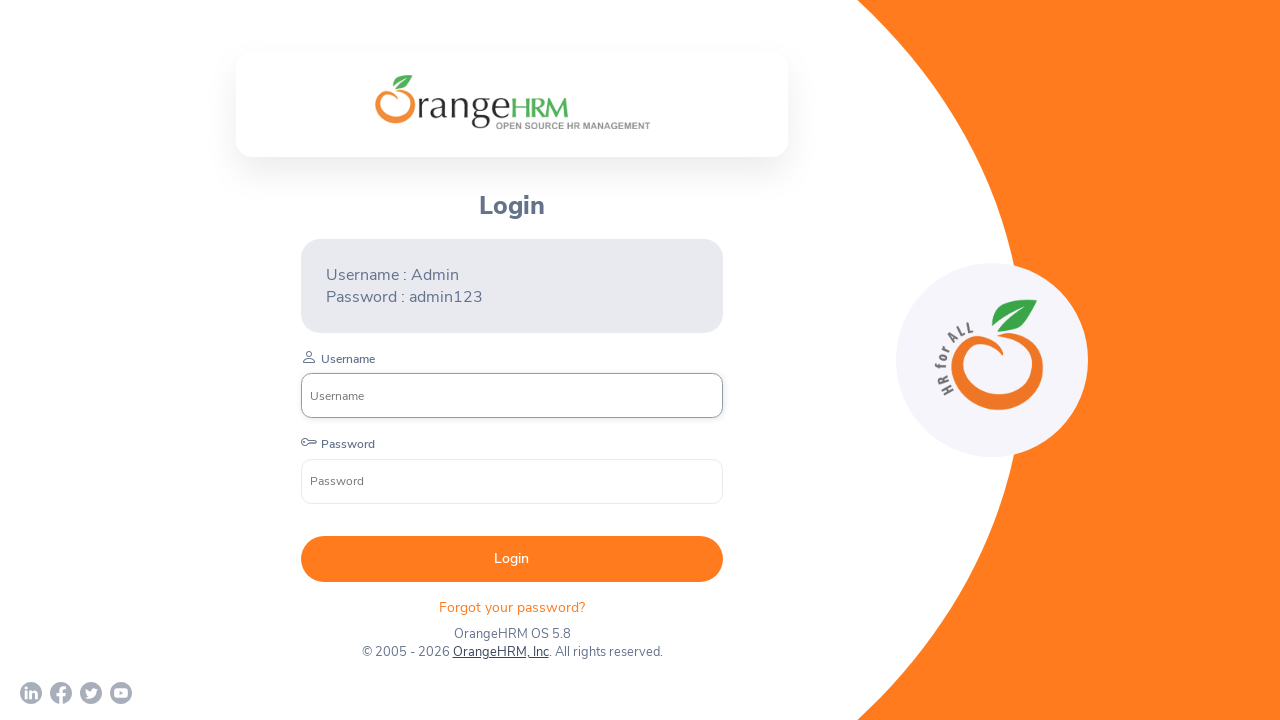

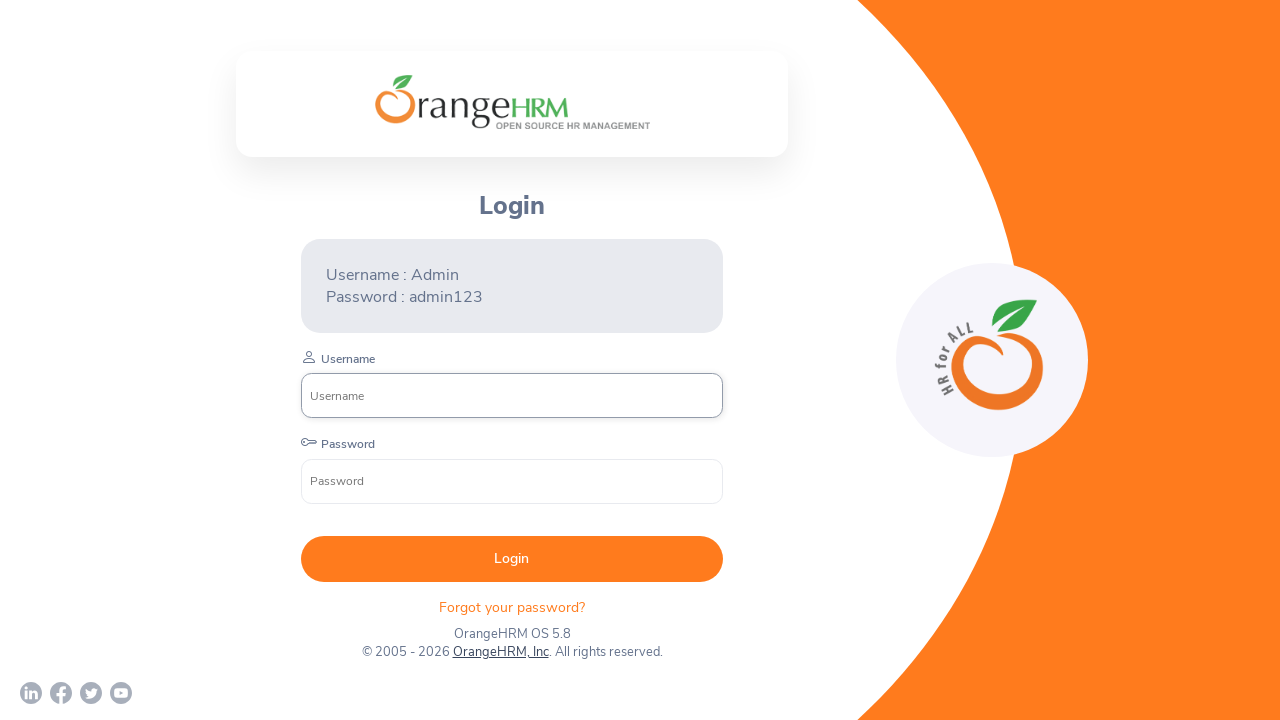